Clicks the footer Instagram link and verifies it opens a new tab to the Instagram page

Starting URL: http://synthesis-workshop.com.s3-website-us-east-1.amazonaws.com/

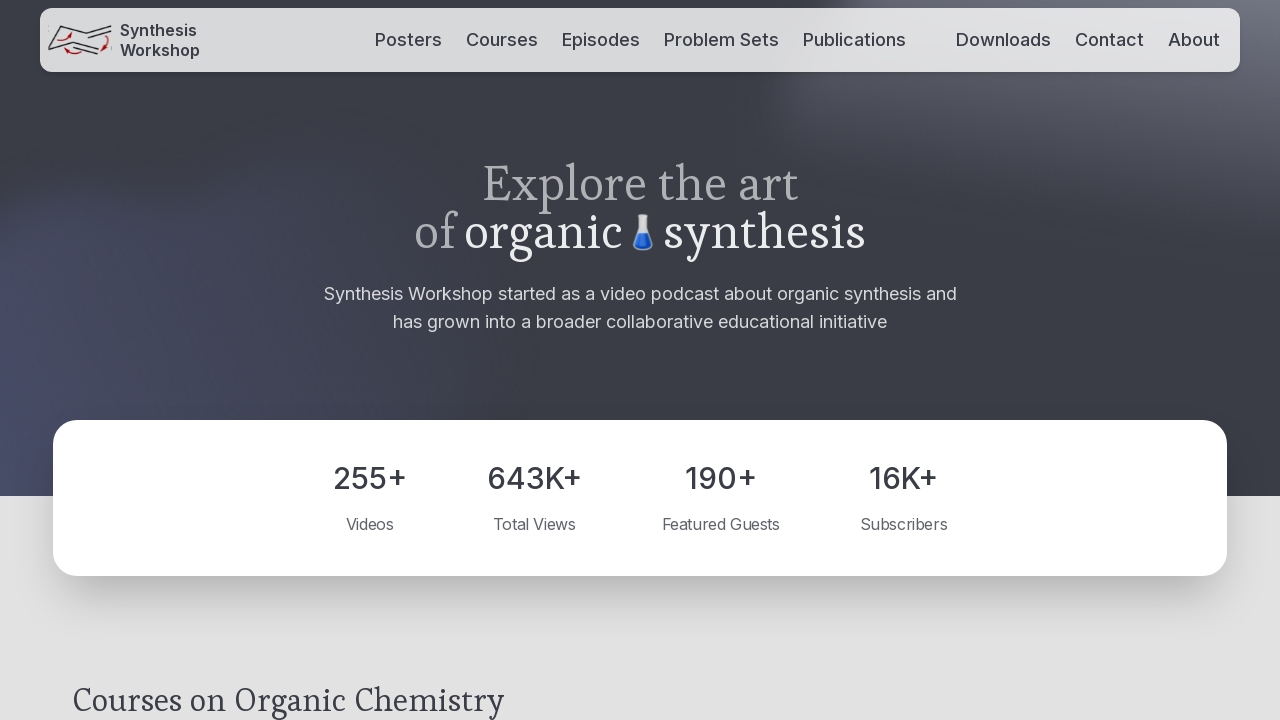

Clicked footer Instagram link and new tab opened at (1116, 486) on internal:role=contentinfo >> internal:role=link[name="Instagram"i]
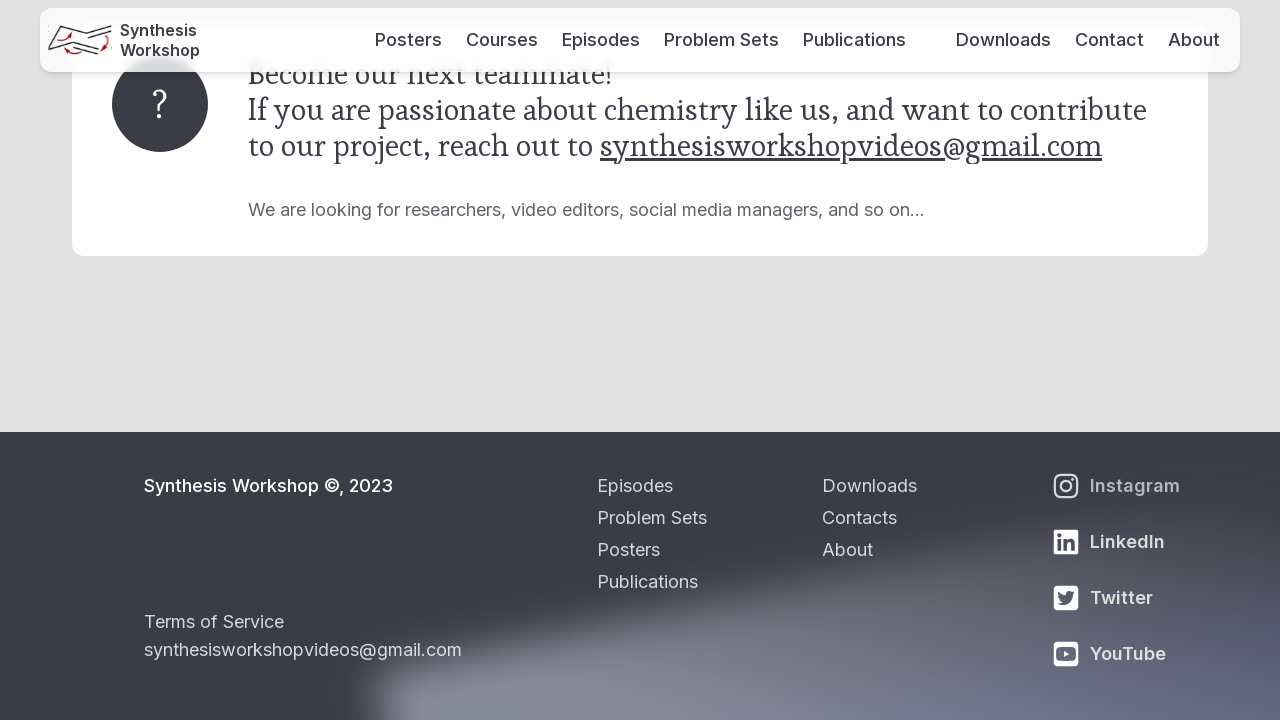

Captured new Instagram tab page object
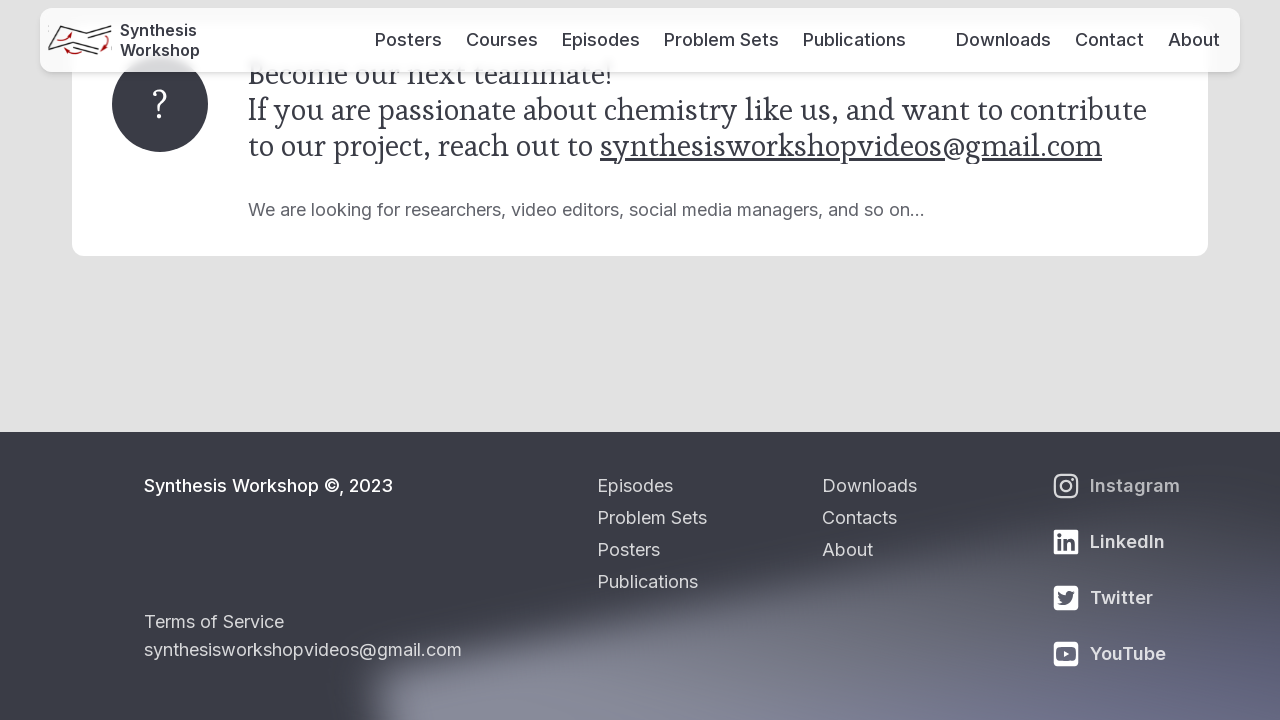

Instagram page loaded completely
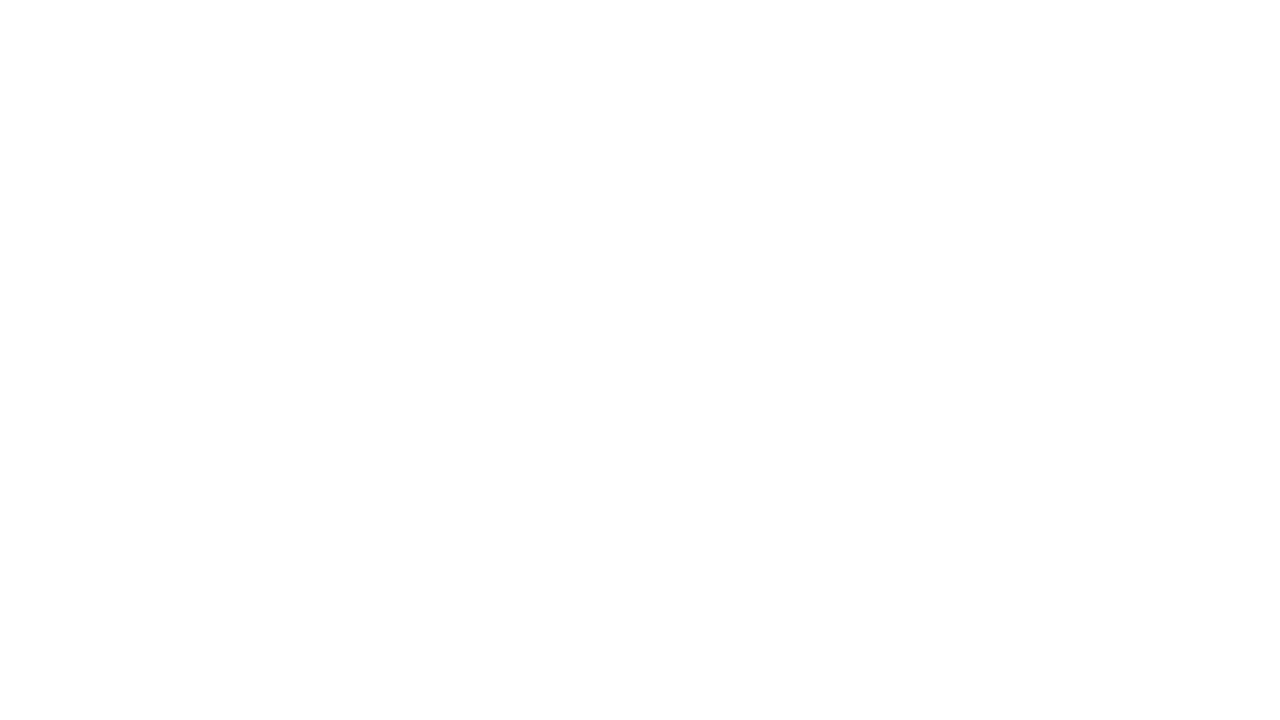

Closed Instagram tab
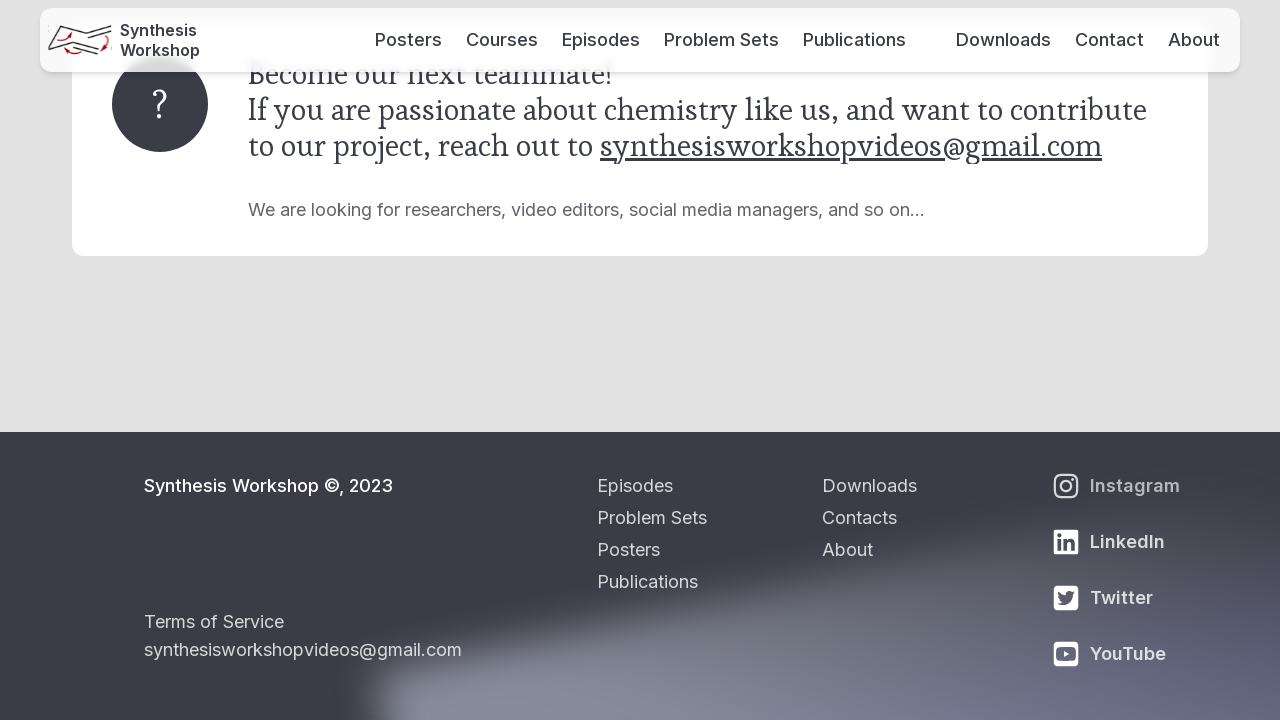

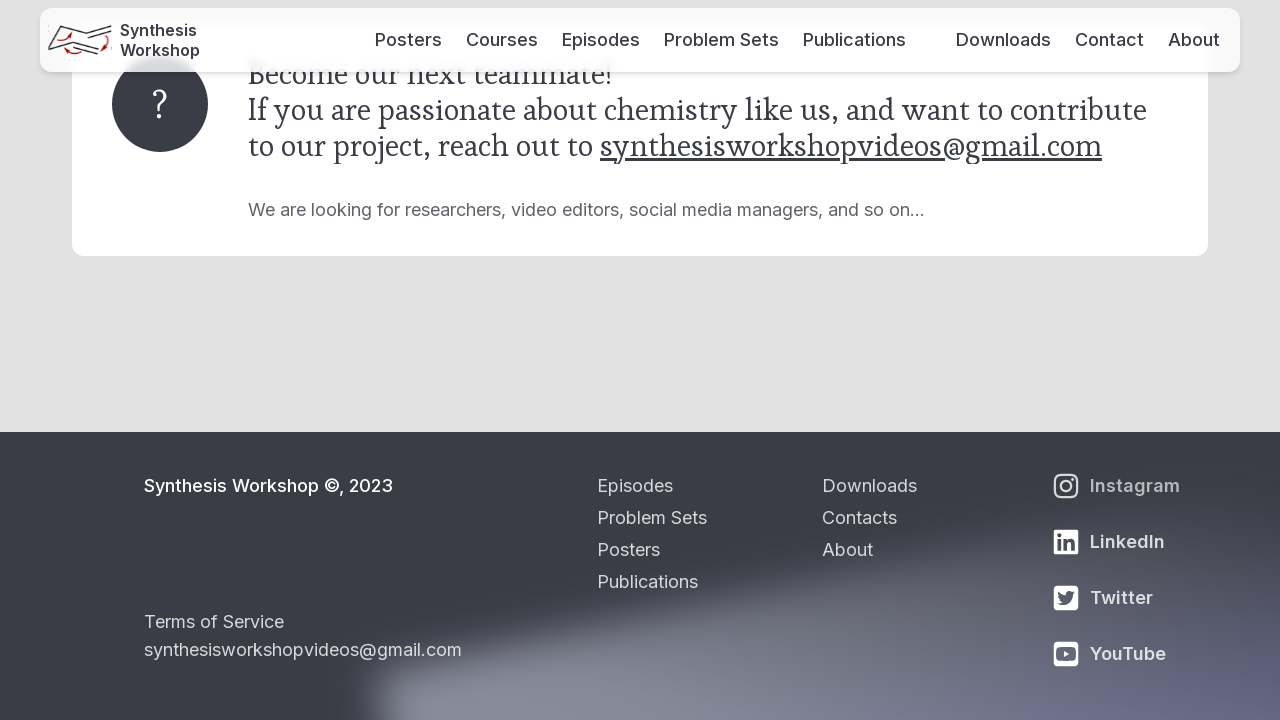